Tests a JavaScript confirm dialog by clicking a button twice - first accepting the confirmation, then dismissing it, and verifying the result text changes.

Starting URL: https://testpages.herokuapp.com/styled/alerts/alert-test.html

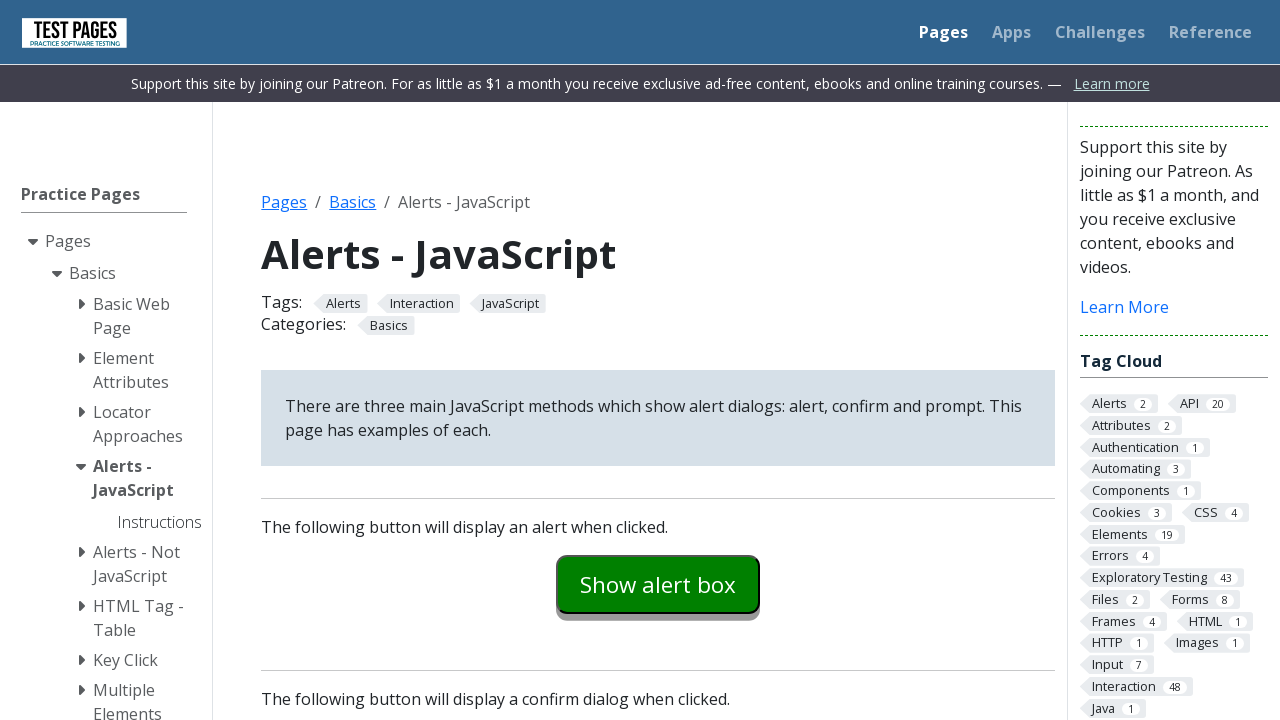

Navigated to alert test page
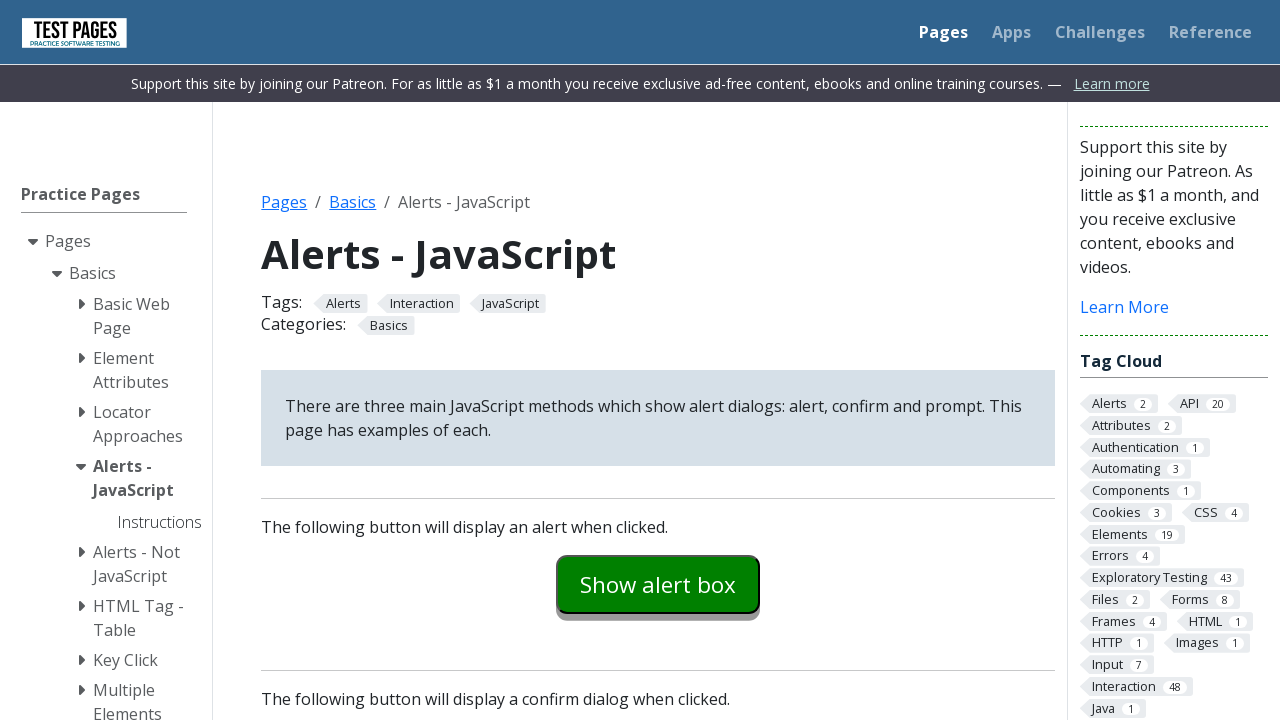

Clicked confirm button and accepted the dialog at (658, 360) on #confirmexample
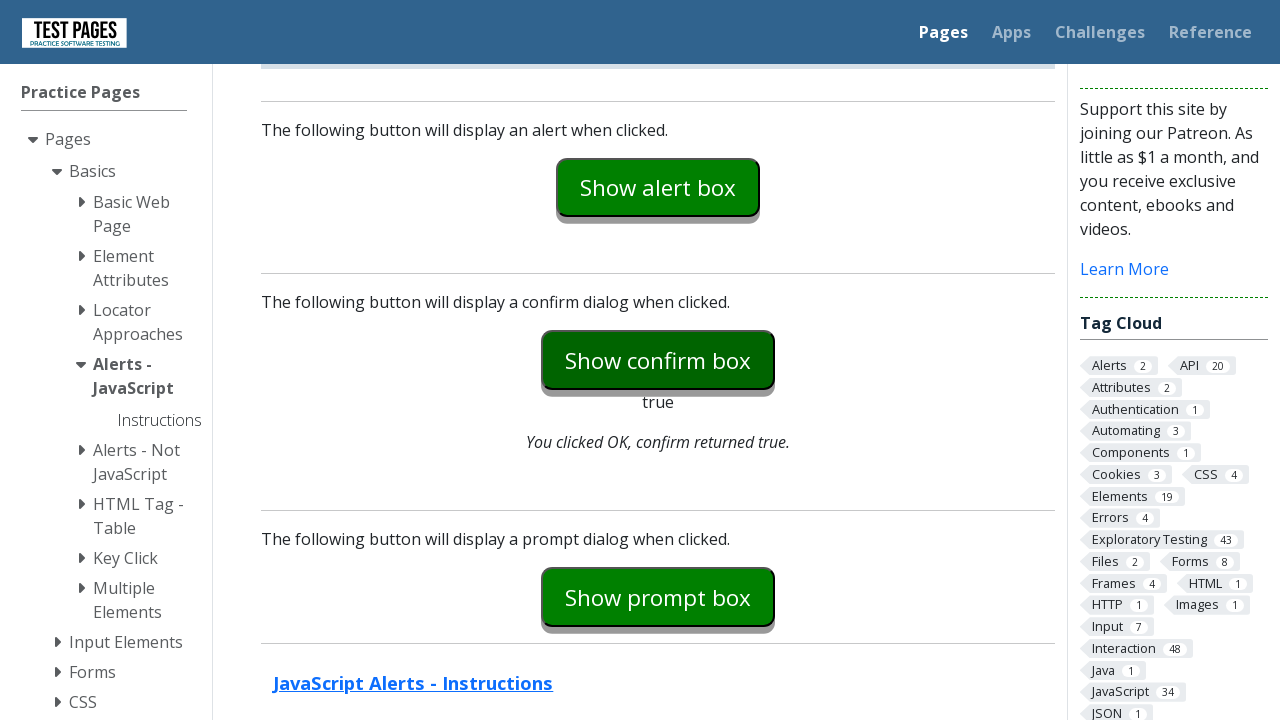

Confirmation result text updated after accepting dialog
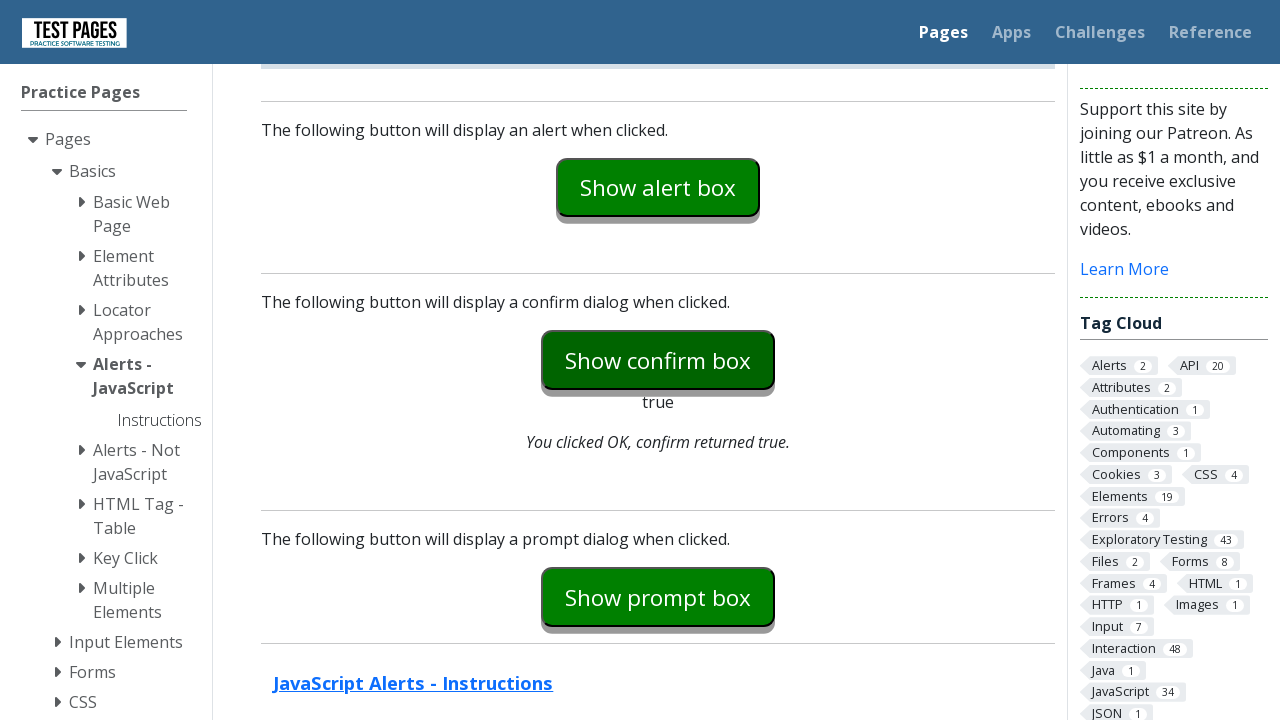

Clicked confirm button and dismissed the dialog at (658, 360) on #confirmexample
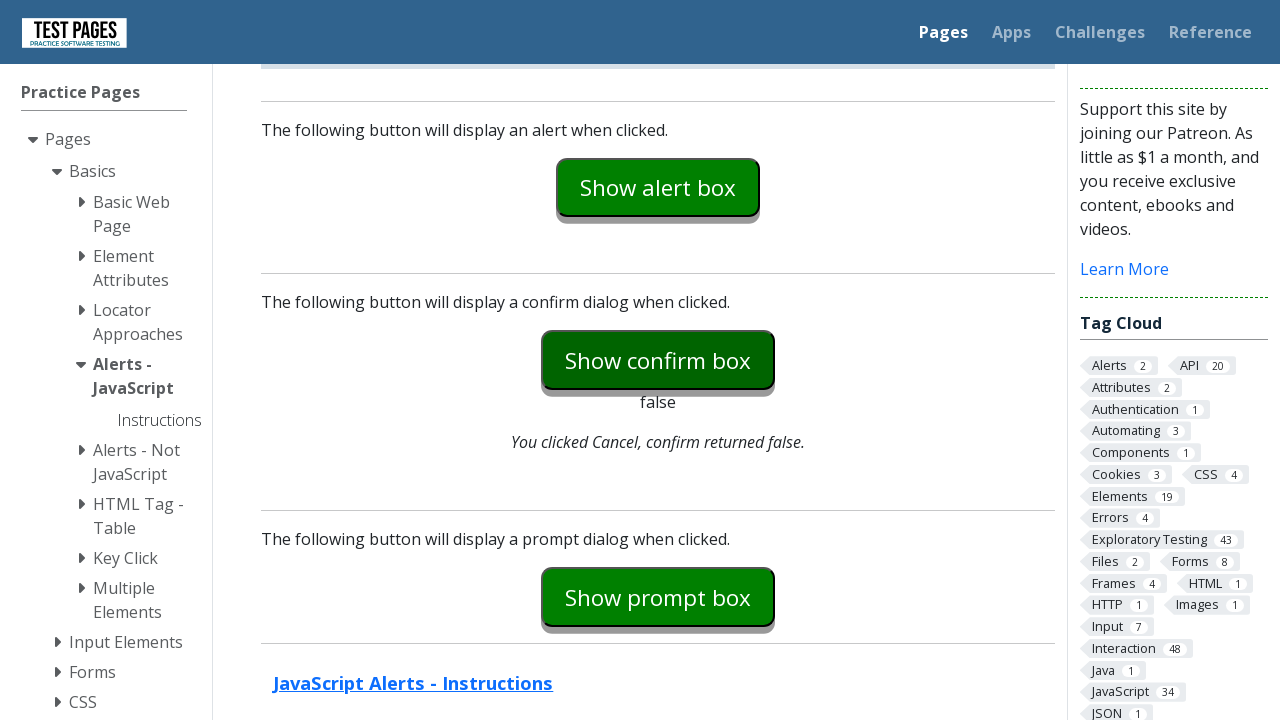

Confirmation result text updated after dismissing dialog
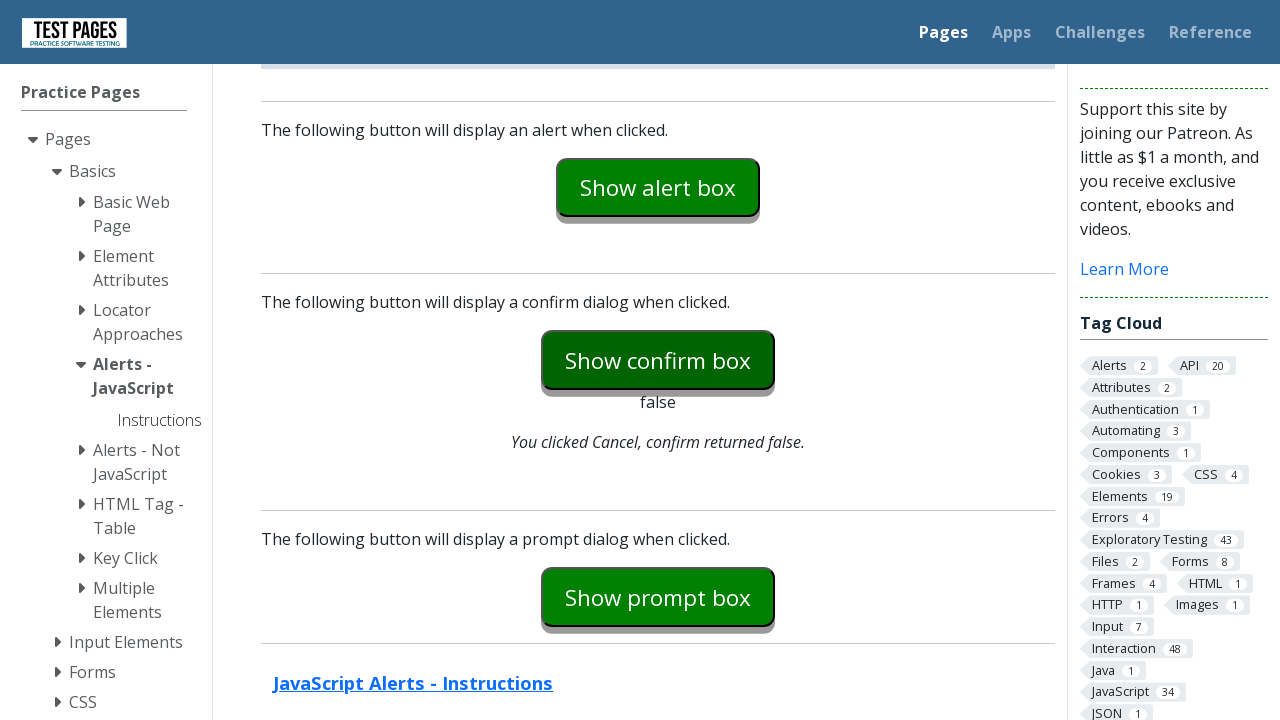

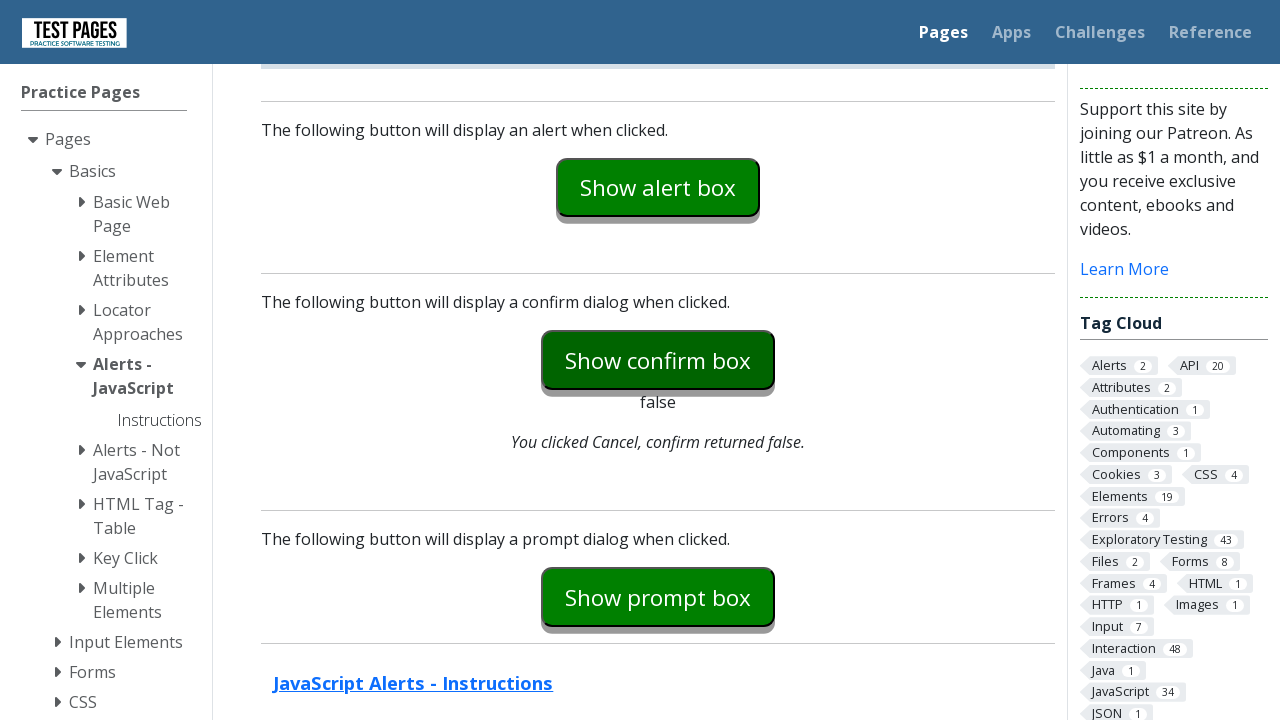